Tests dynamic controls on a page by toggling a checkbox visibility - clicking a button to make the checkbox disappear, waiting for it to reappear, and then clicking the checkbox.

Starting URL: https://v1.training-support.net/selenium/dynamic-controls

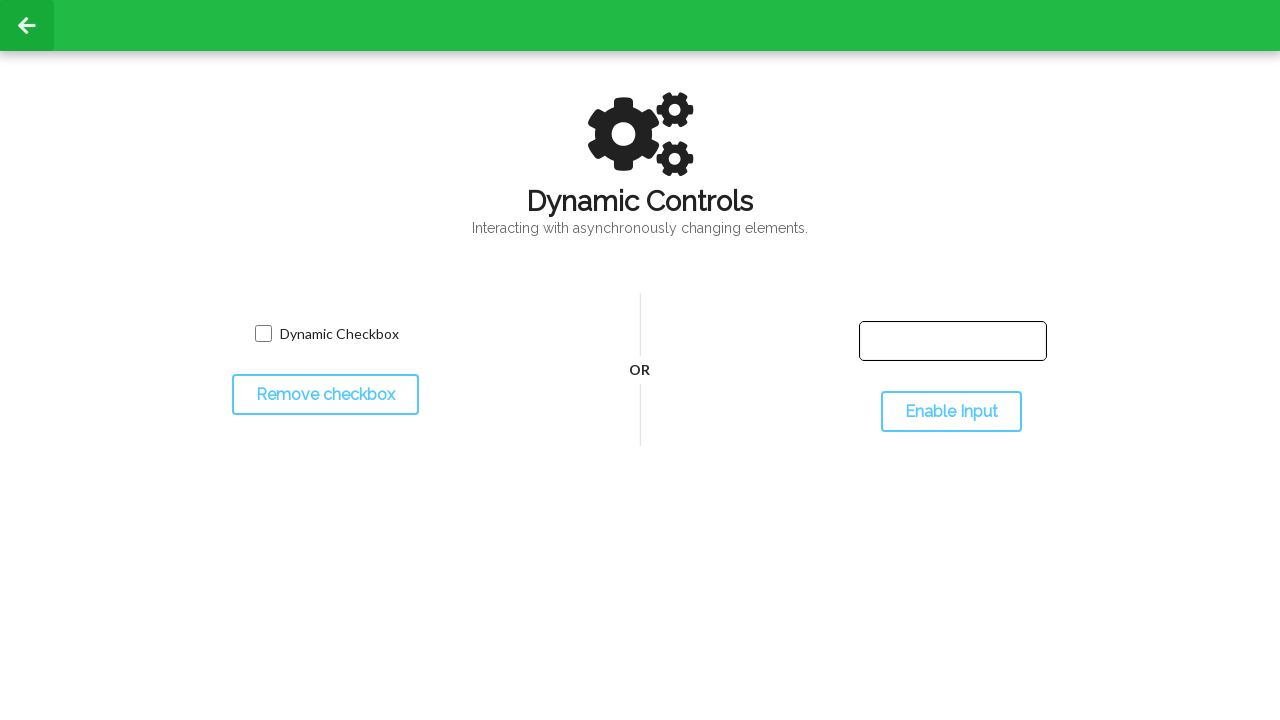

Clicked toggle button to hide checkbox at (325, 395) on #toggleCheckbox
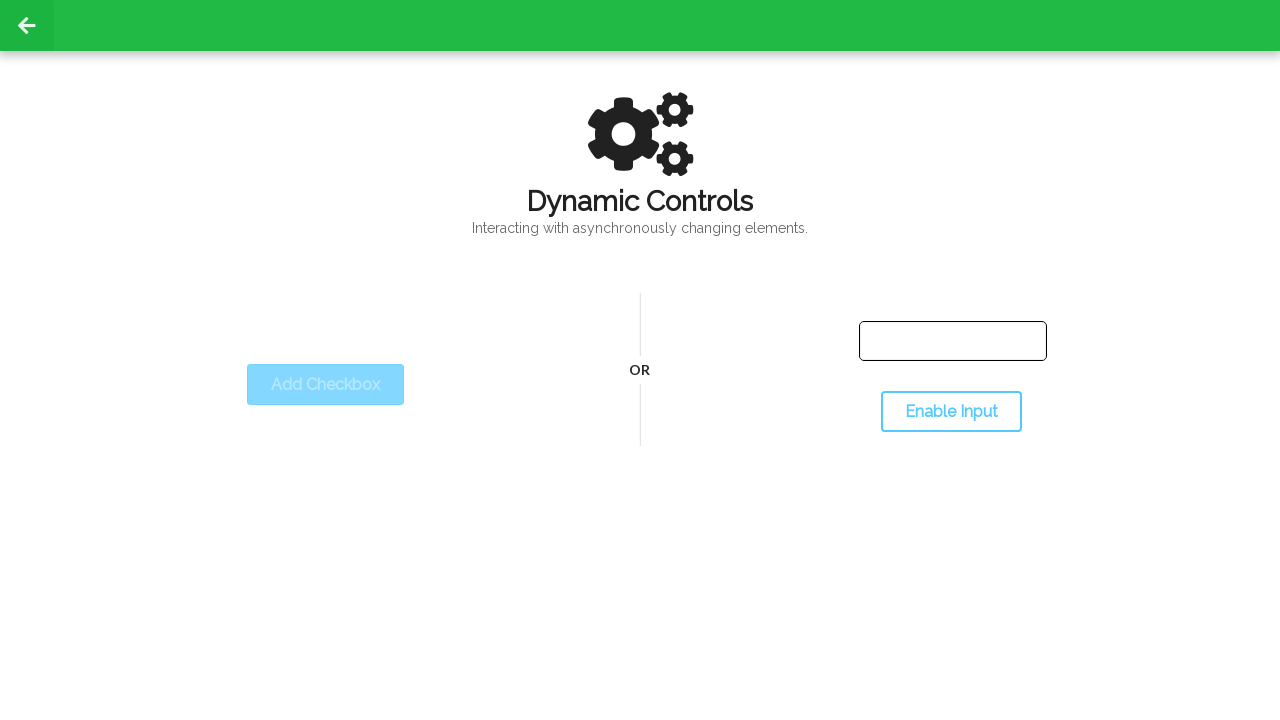

Waited for checkbox to disappear
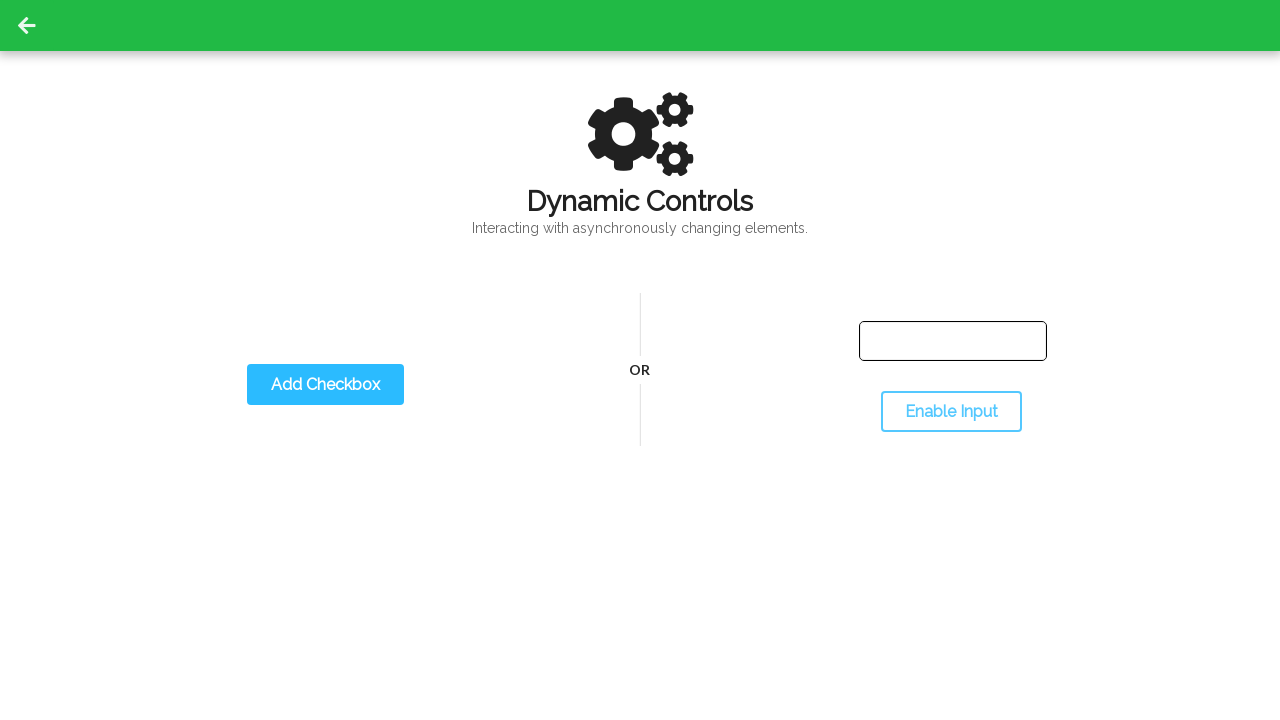

Clicked toggle button to show checkbox at (325, 385) on #toggleCheckbox
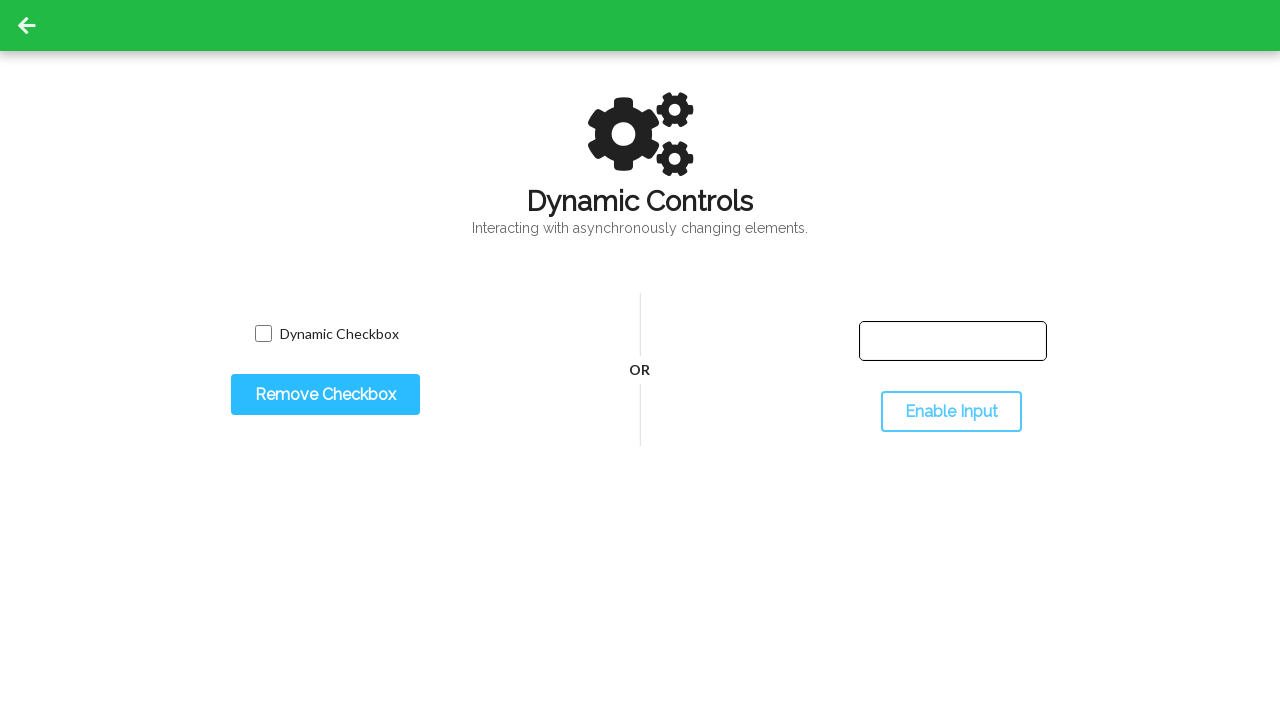

Waited for checkbox to reappear
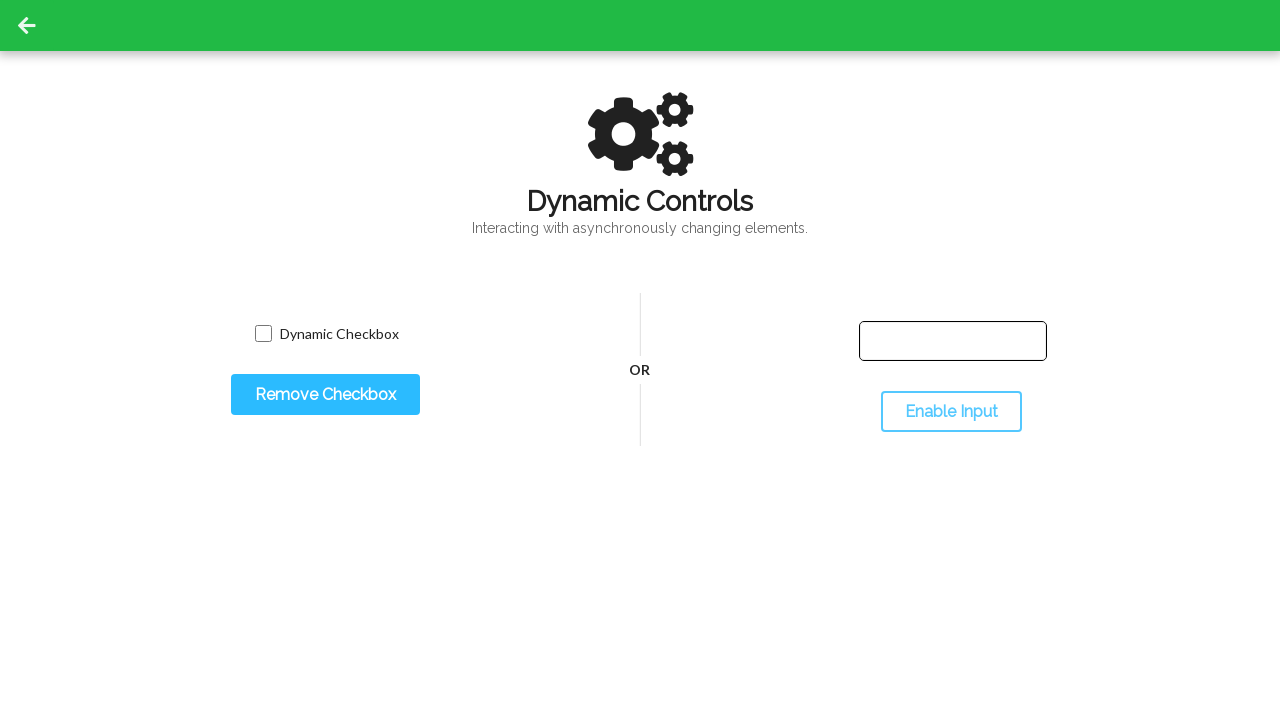

Clicked the reappeared checkbox at (263, 334) on input.willDisappear
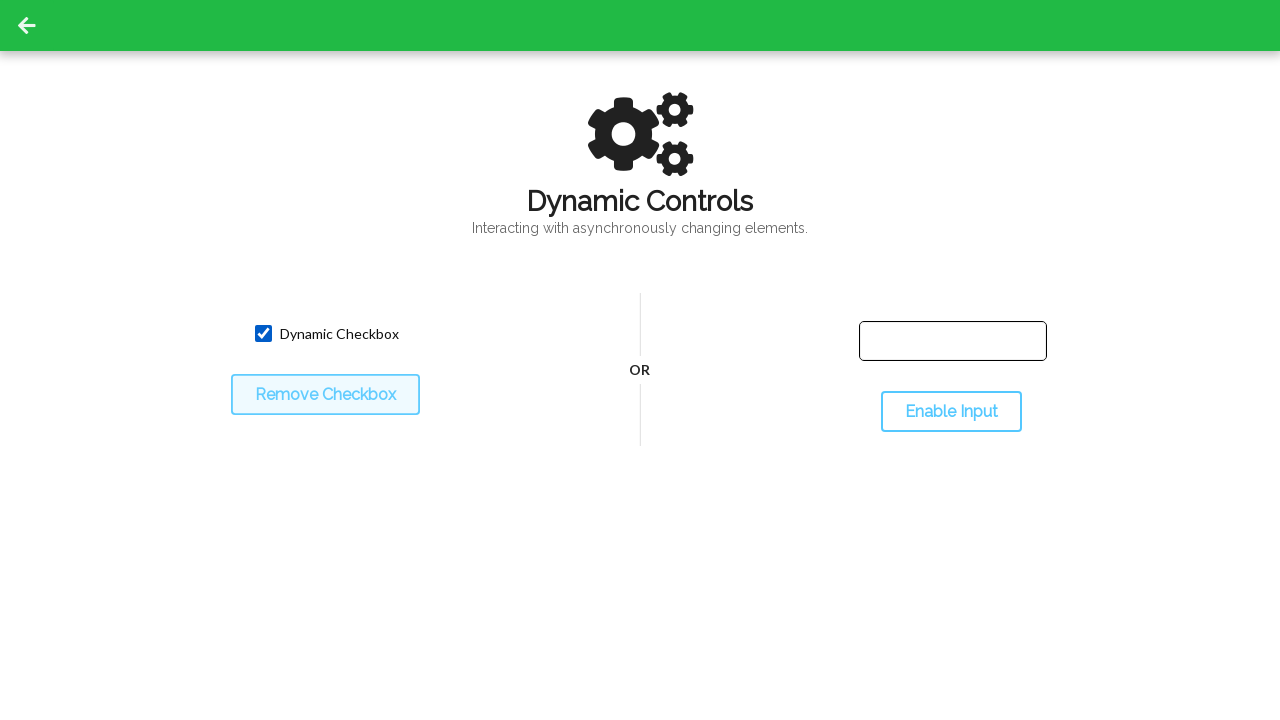

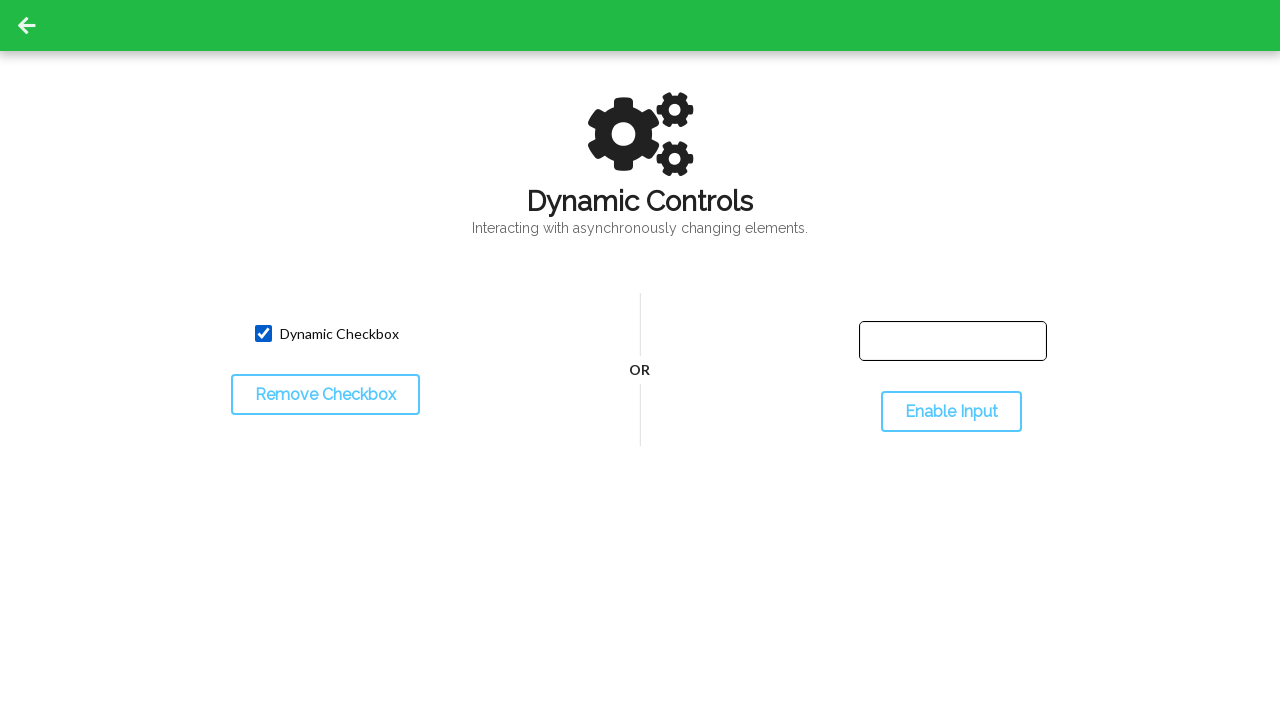